Launches a browser, sets the viewport size to 1920x1200, and navigates to the nopCommerce demo store homepage to verify basic browser functionality.

Starting URL: https://demo.nopcommerce.com/

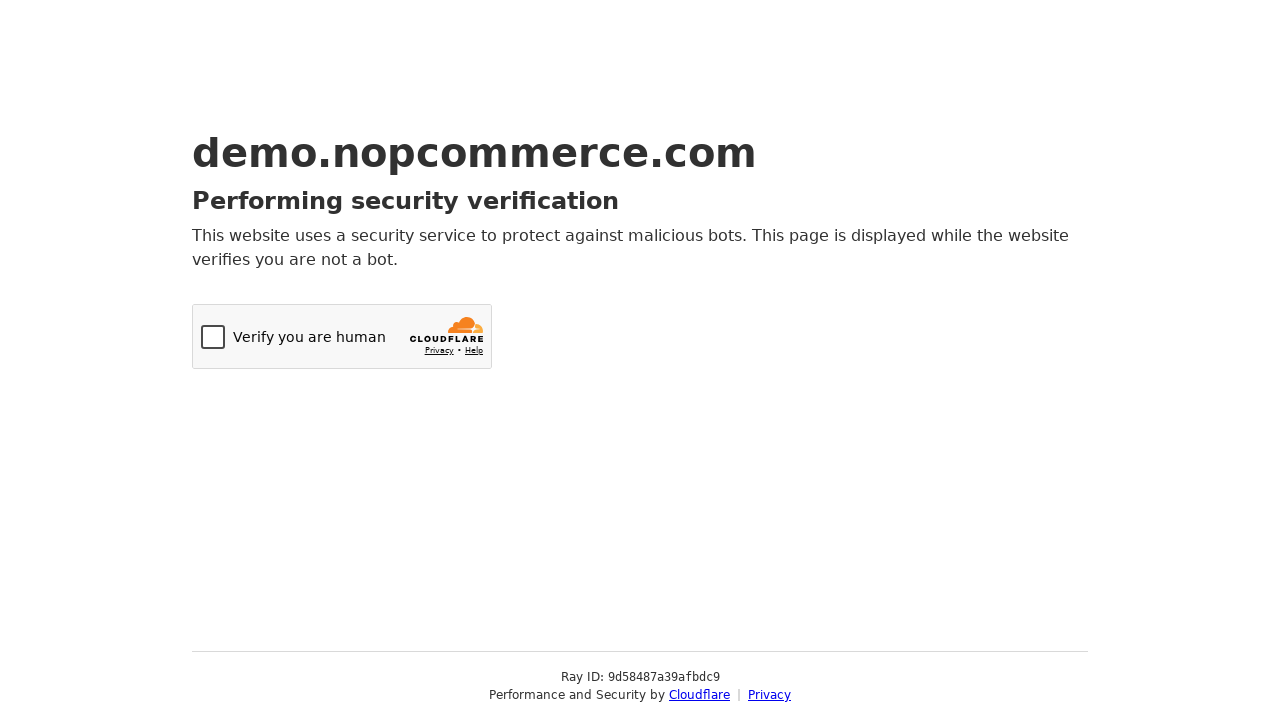

Set viewport size to 1920x1200
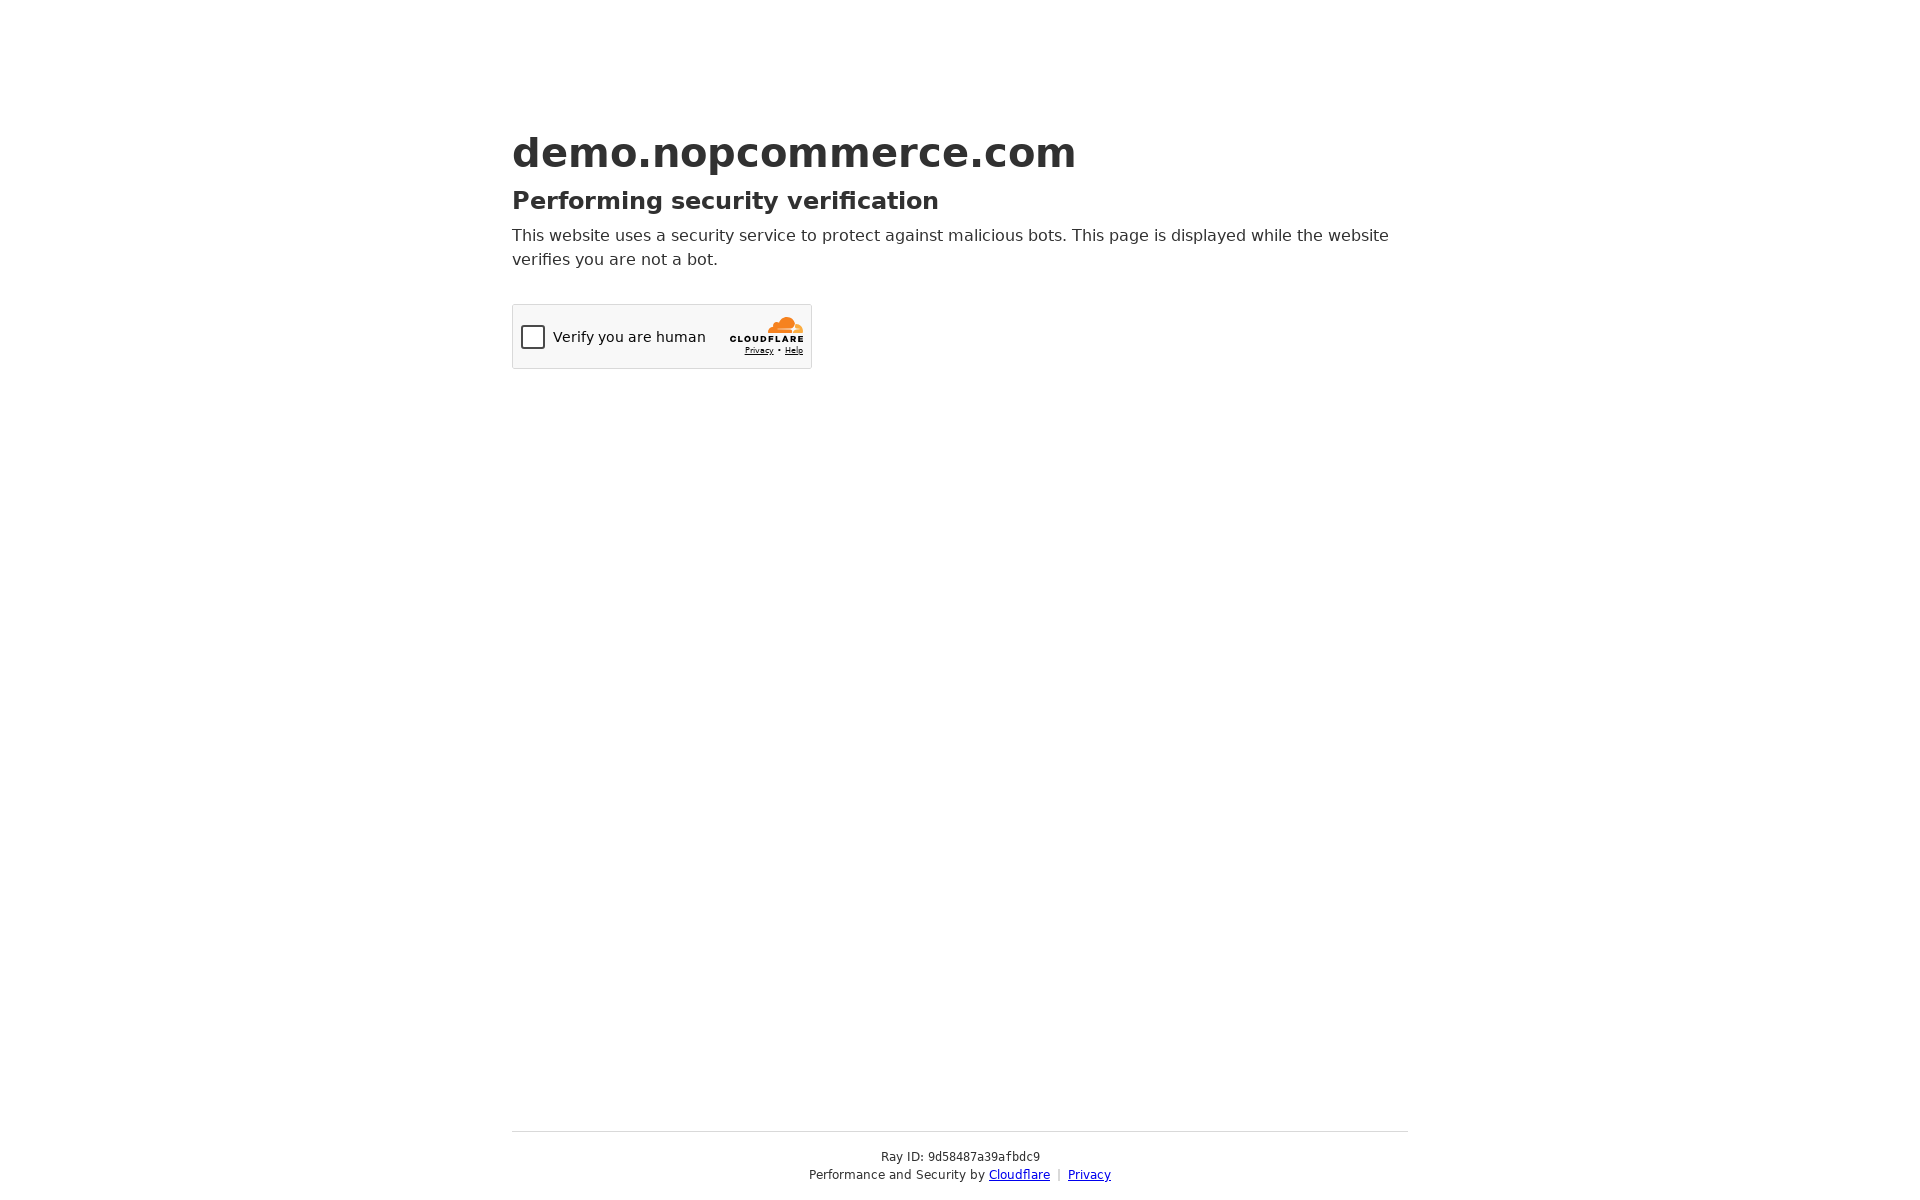

Page fully loaded (DOM content ready)
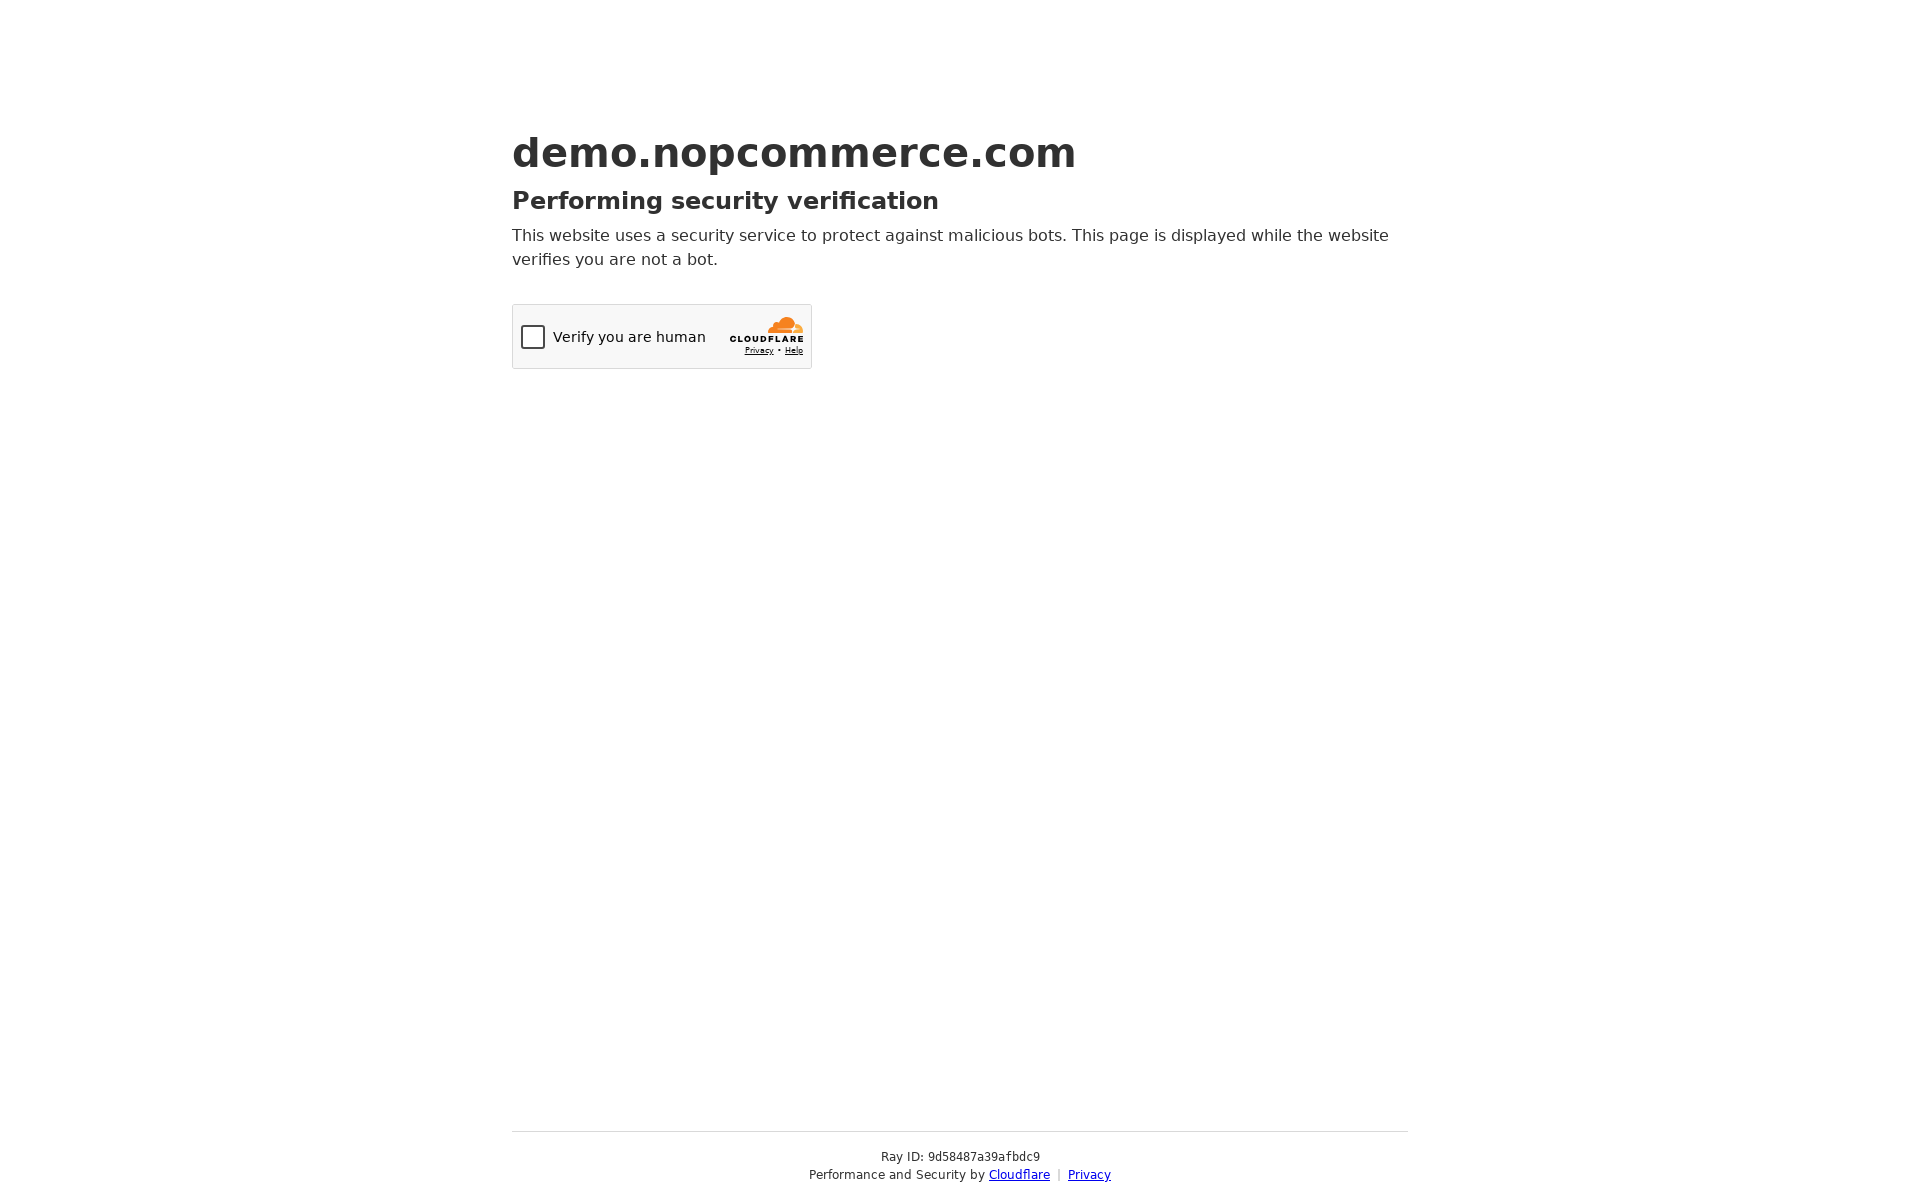

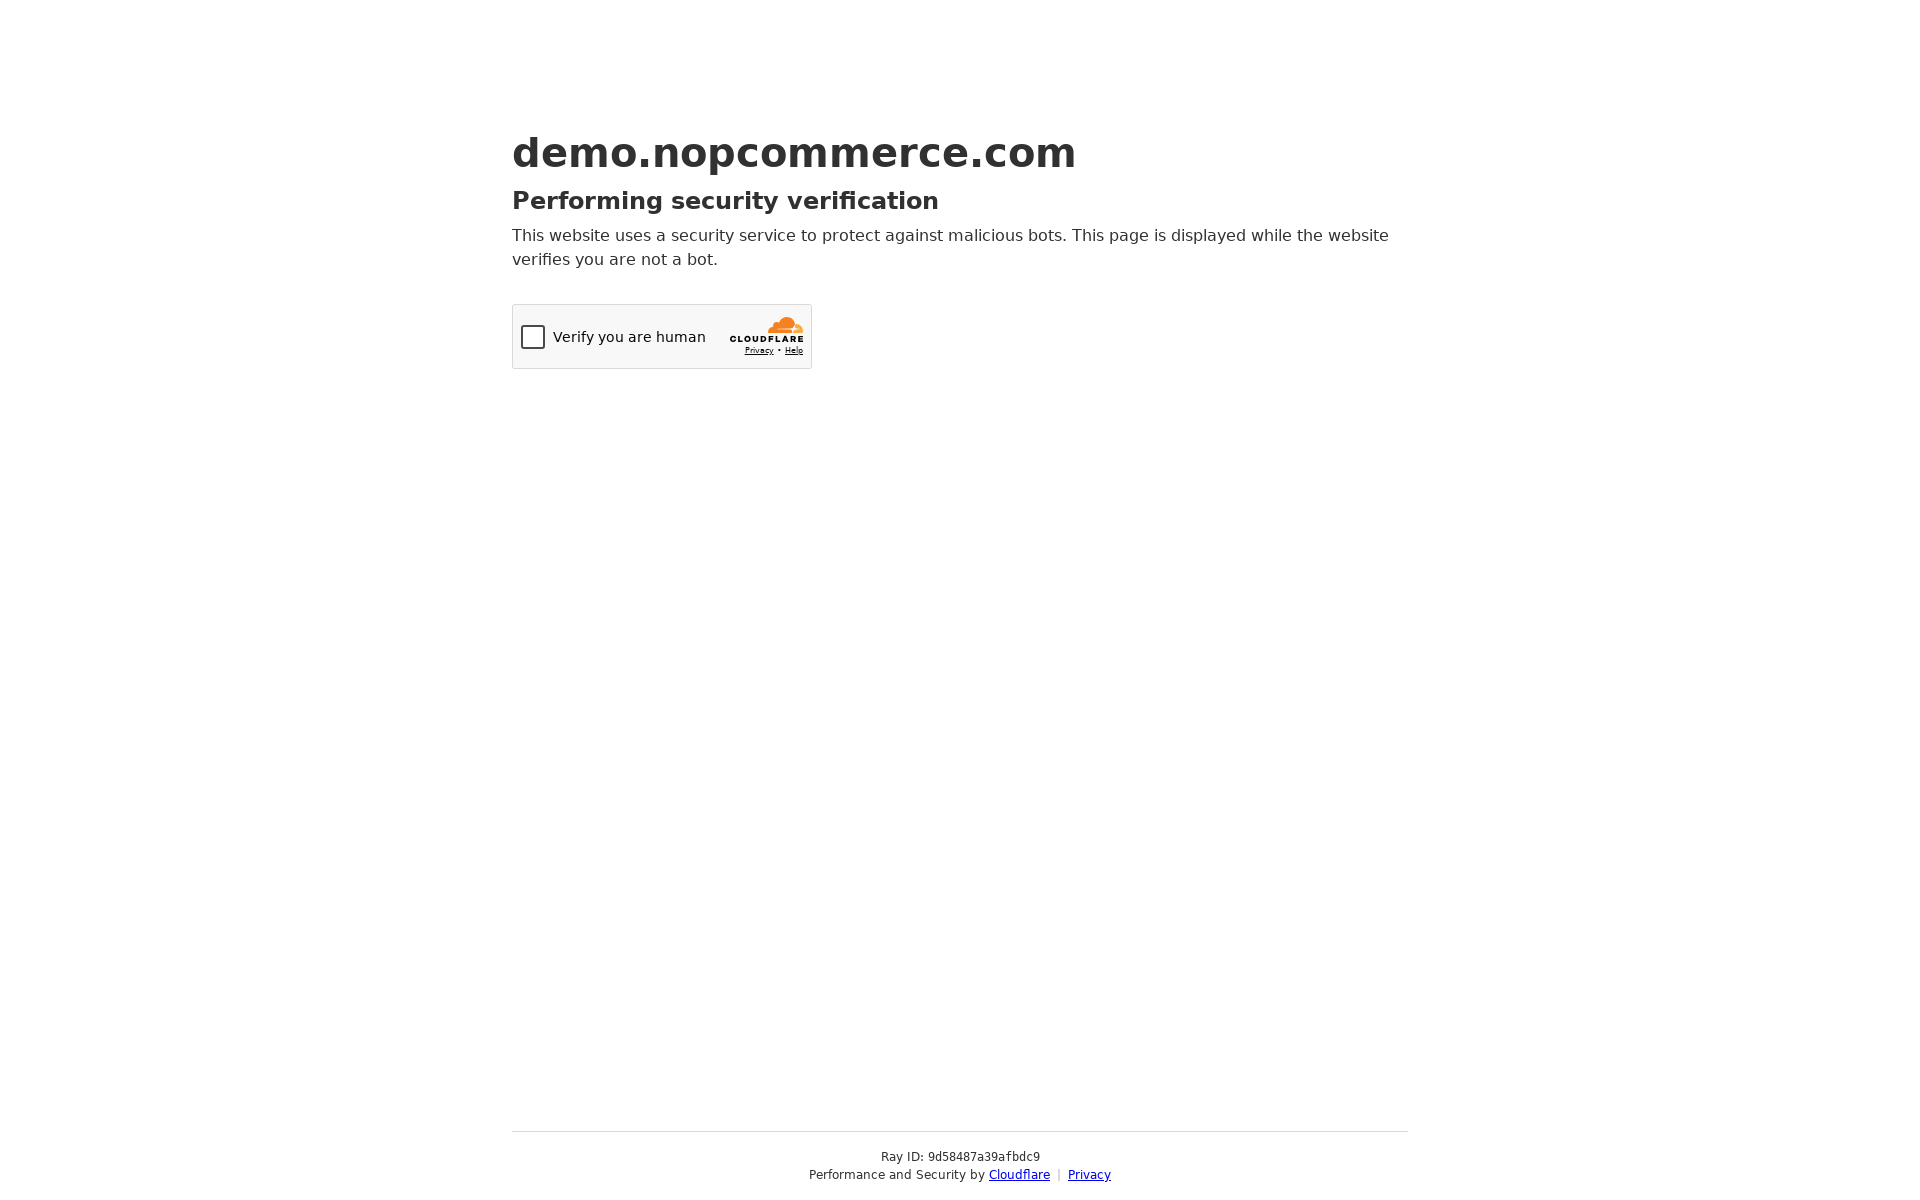